Navigates to AccuWeather's Seoul daily weather forecast page and verifies that temperature and weather phrase elements are displayed on the page.

Starting URL: https://www.accuweather.com/ko/kr/seoul/226081/daily-weather-forecast/226081?day=1

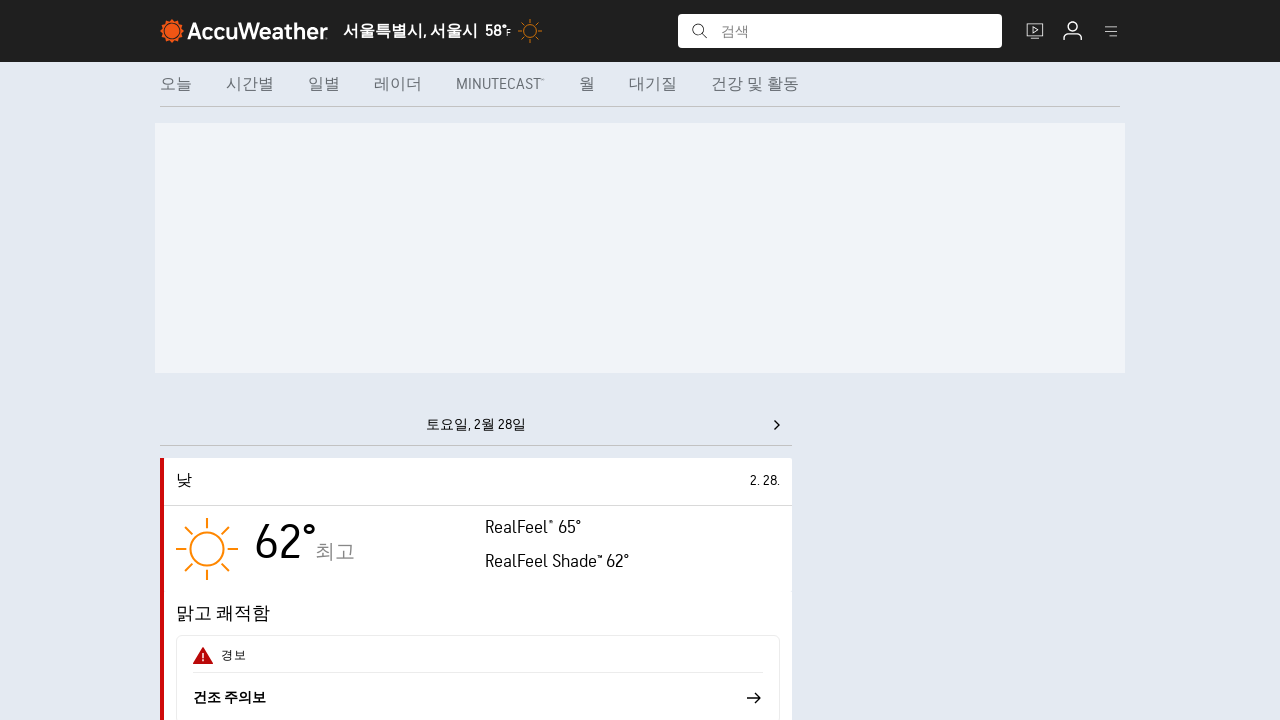

Waited for temperature value elements to load
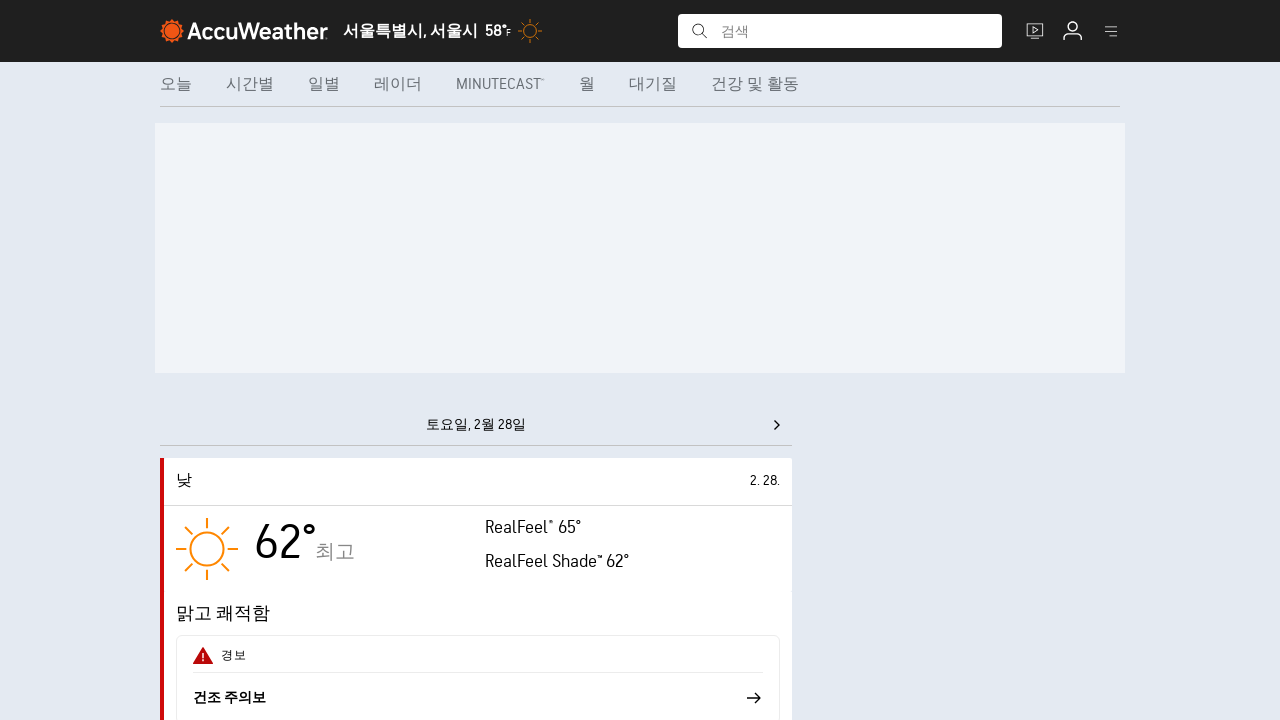

Waited for weather phrase elements to load
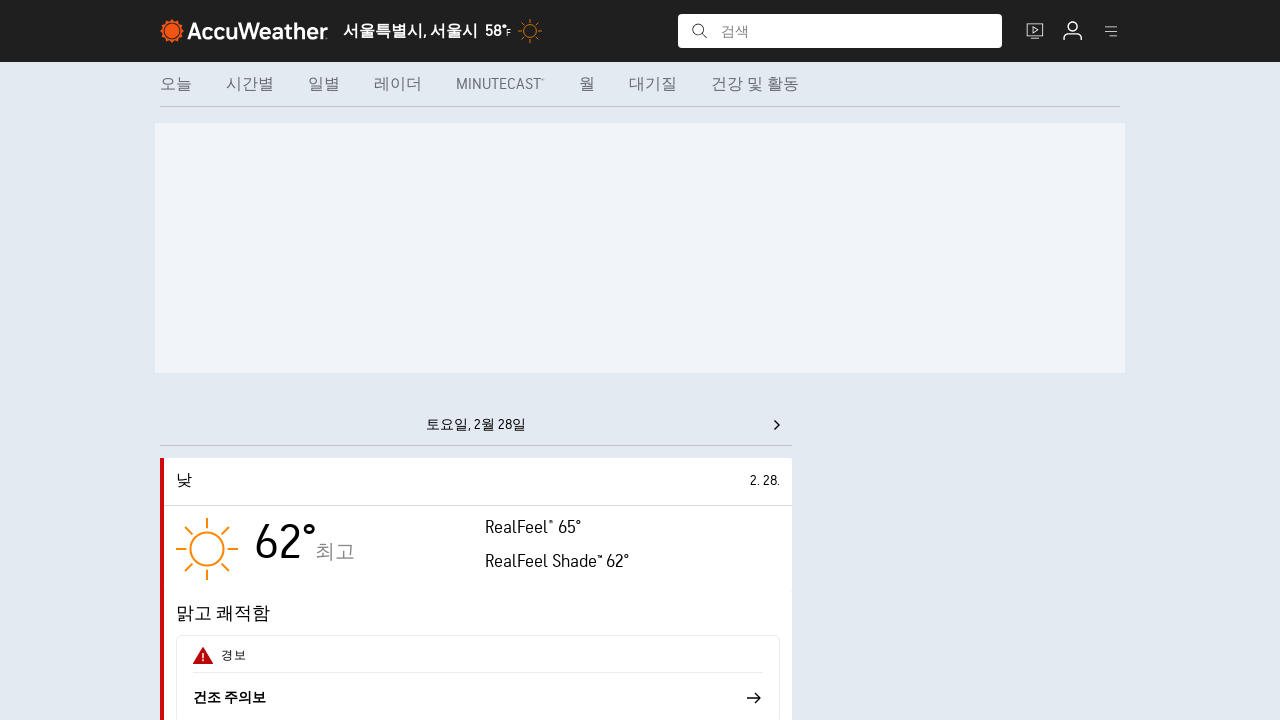

Navigated to Seoul day 2 forecast page
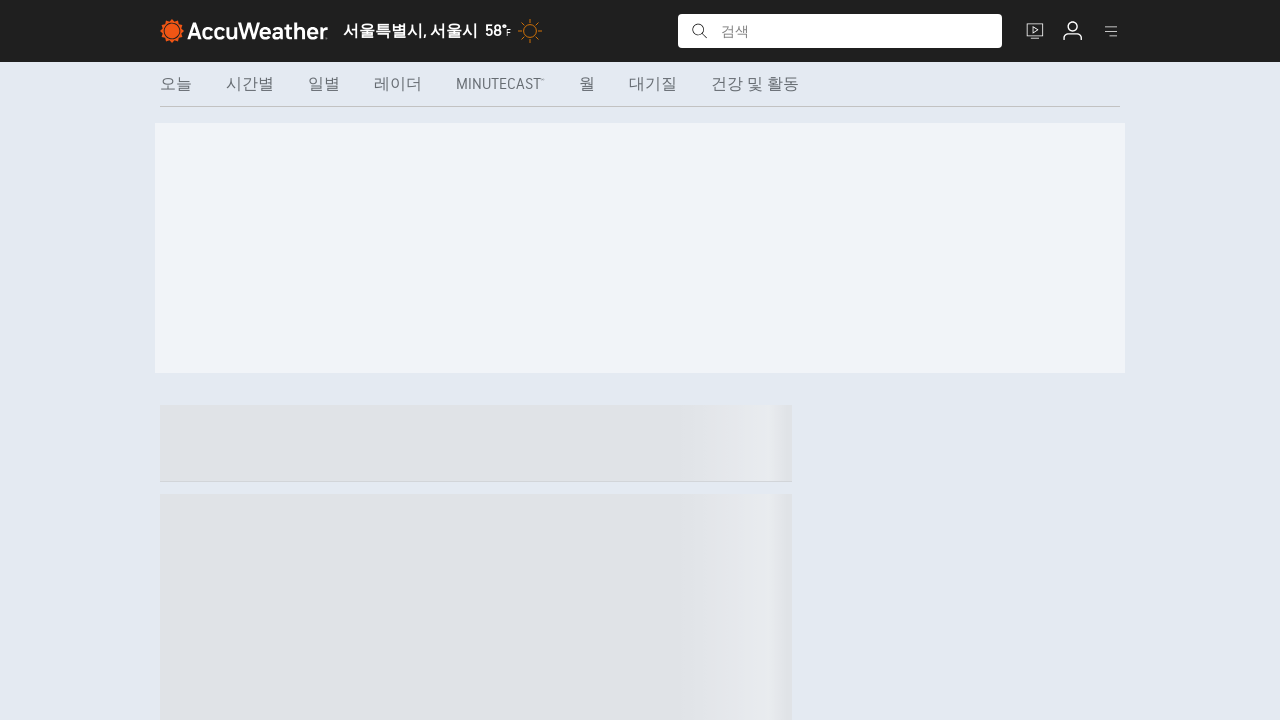

Verified temperature value elements are present on day 2 forecast
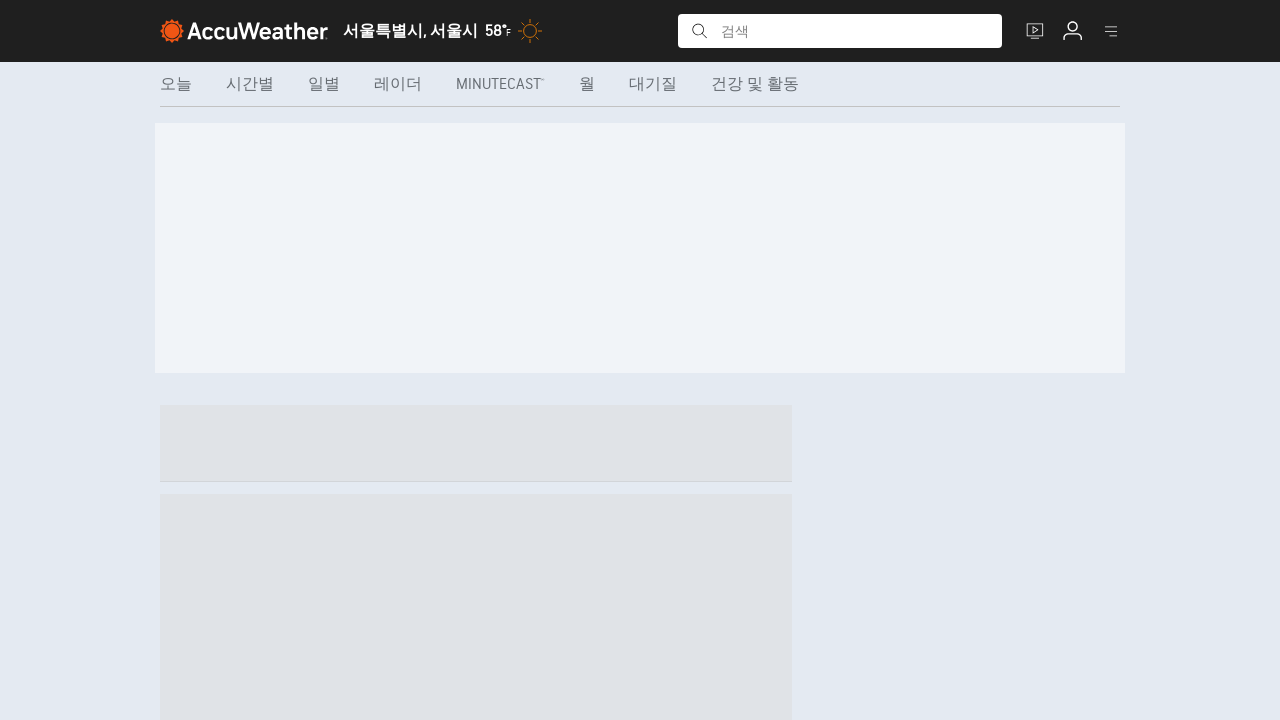

Verified weather phrase elements are present on day 2 forecast
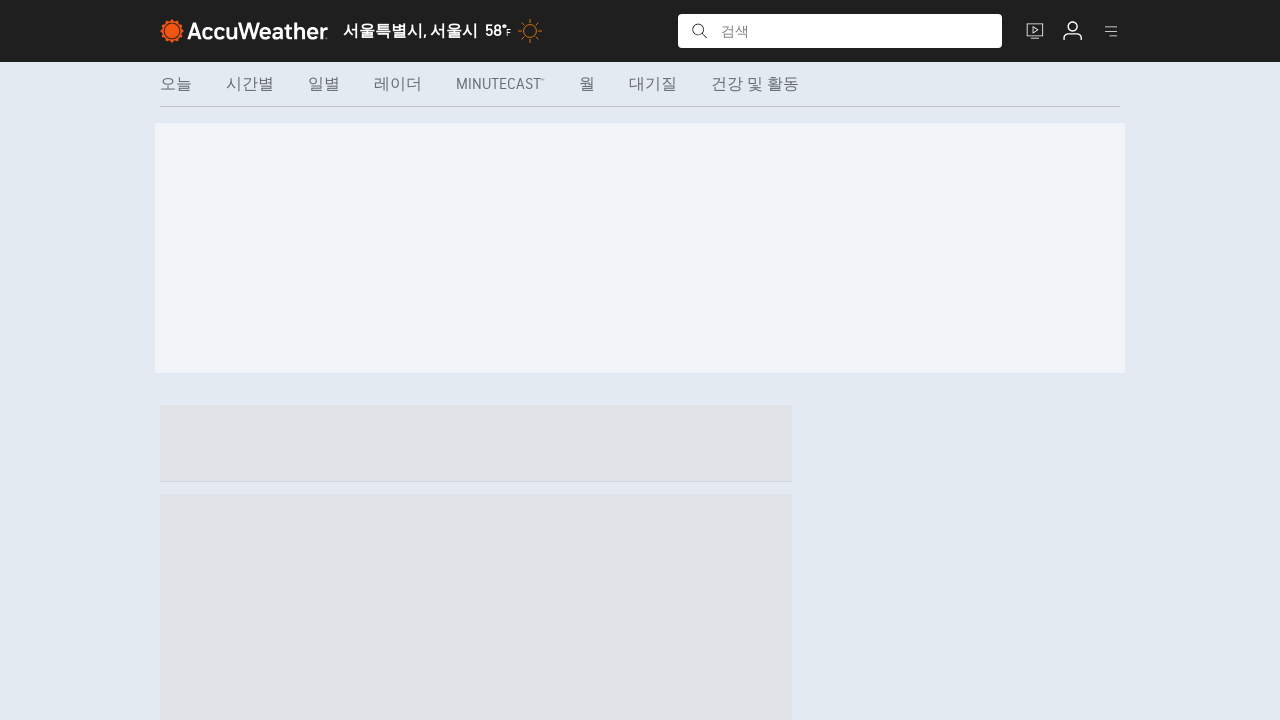

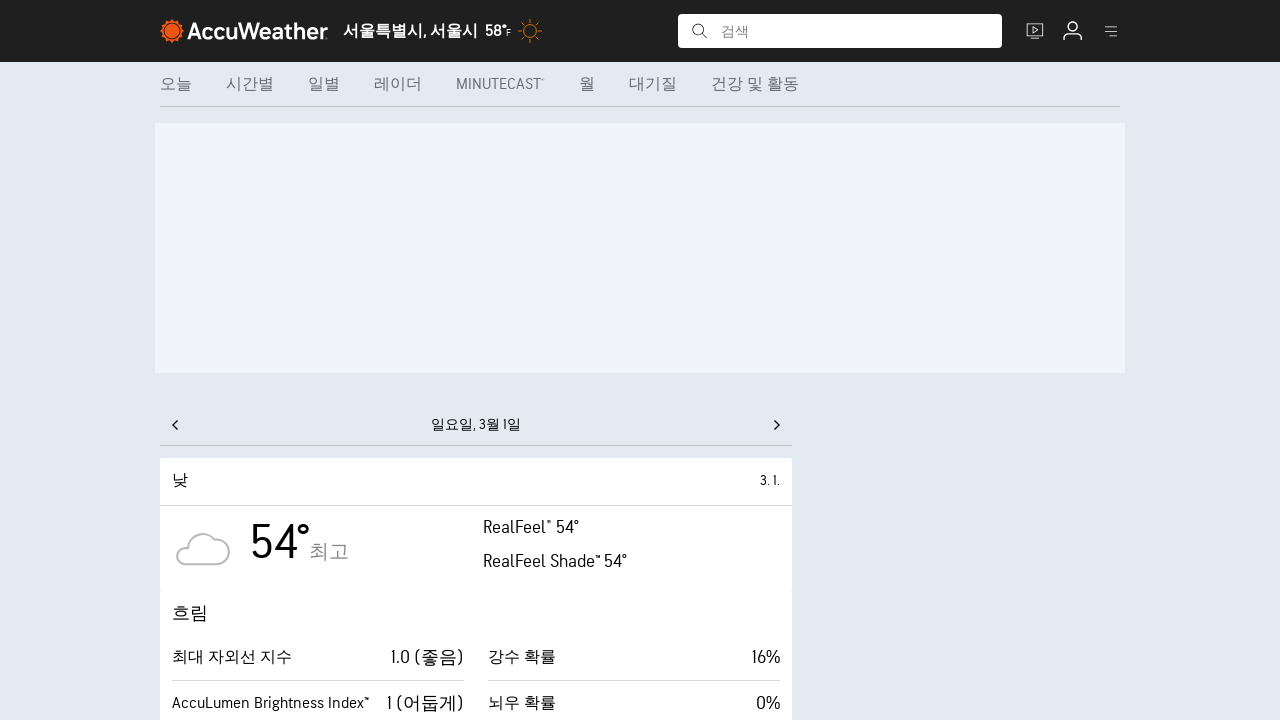